Tests prompt dialog by accepting it with custom text input and verifying the entered text is displayed

Starting URL: https://www.lambdatest.com/selenium-playground/javascript-alert-box-demo

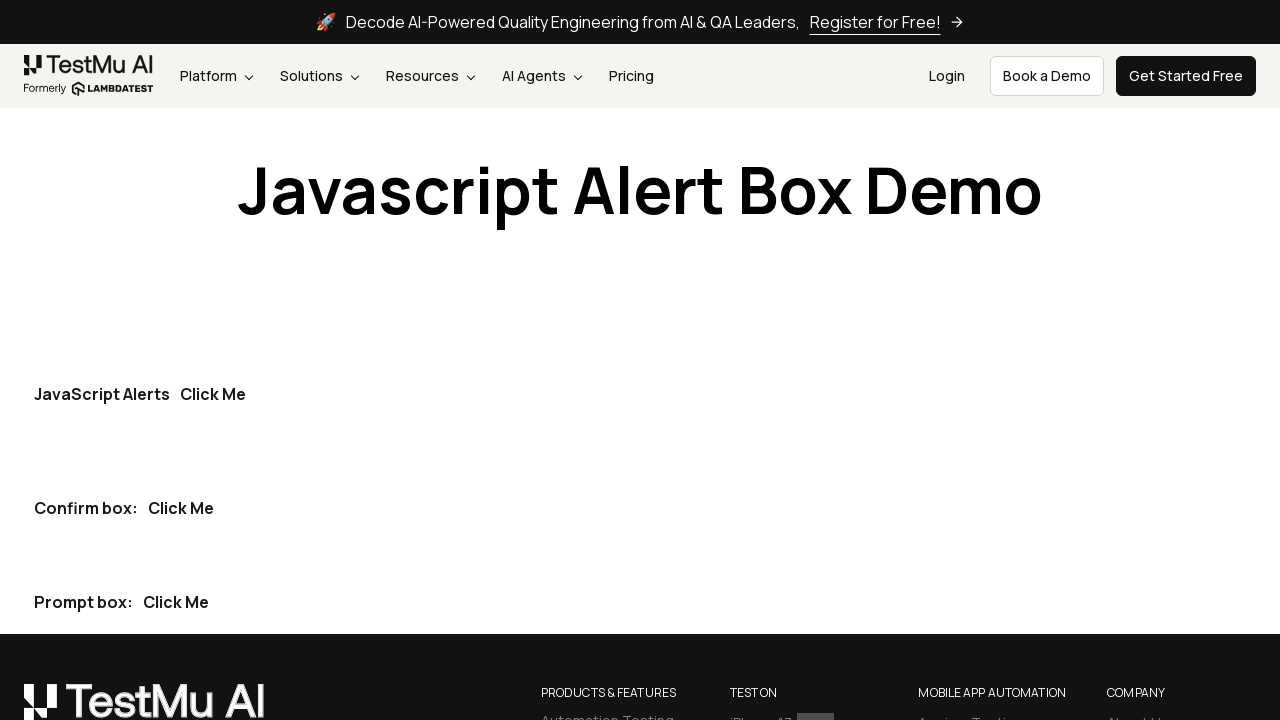

Set up dialog handler to accept prompt with text 'TestUser123'
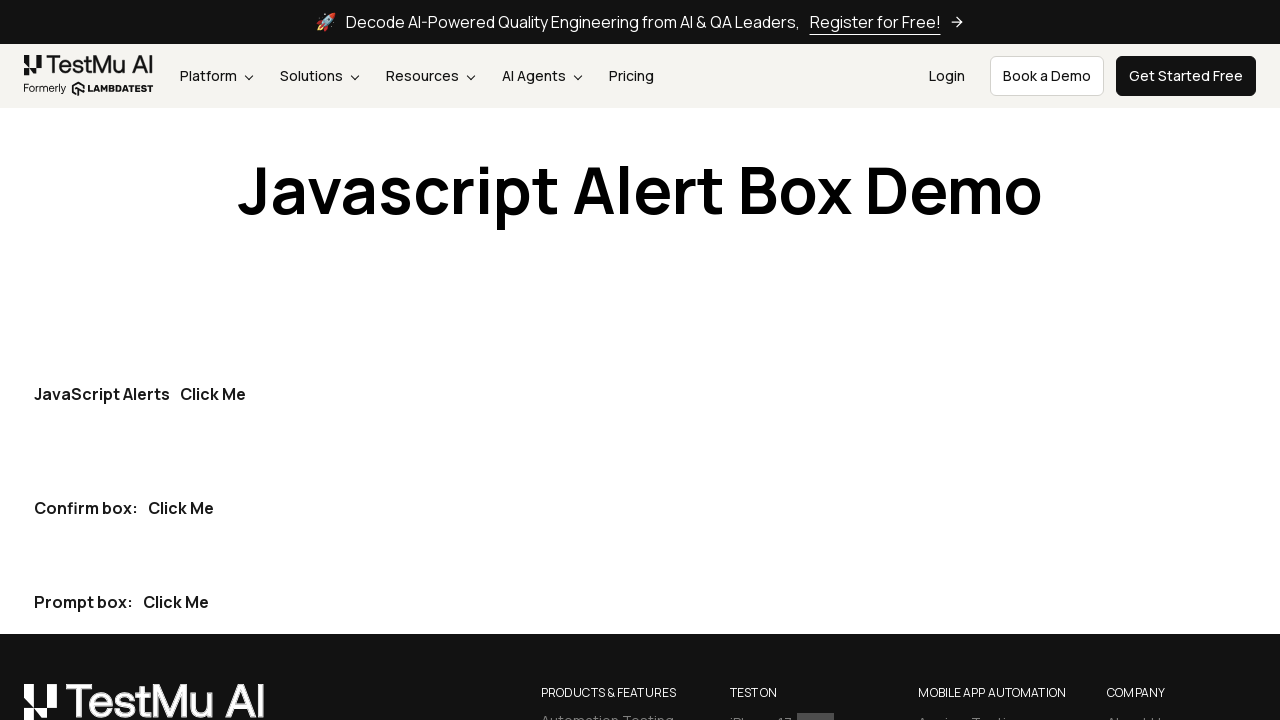

Clicked the third 'Click Me' button to trigger prompt dialog at (176, 602) on internal:role=button[name="Click Me"i] >> nth=2
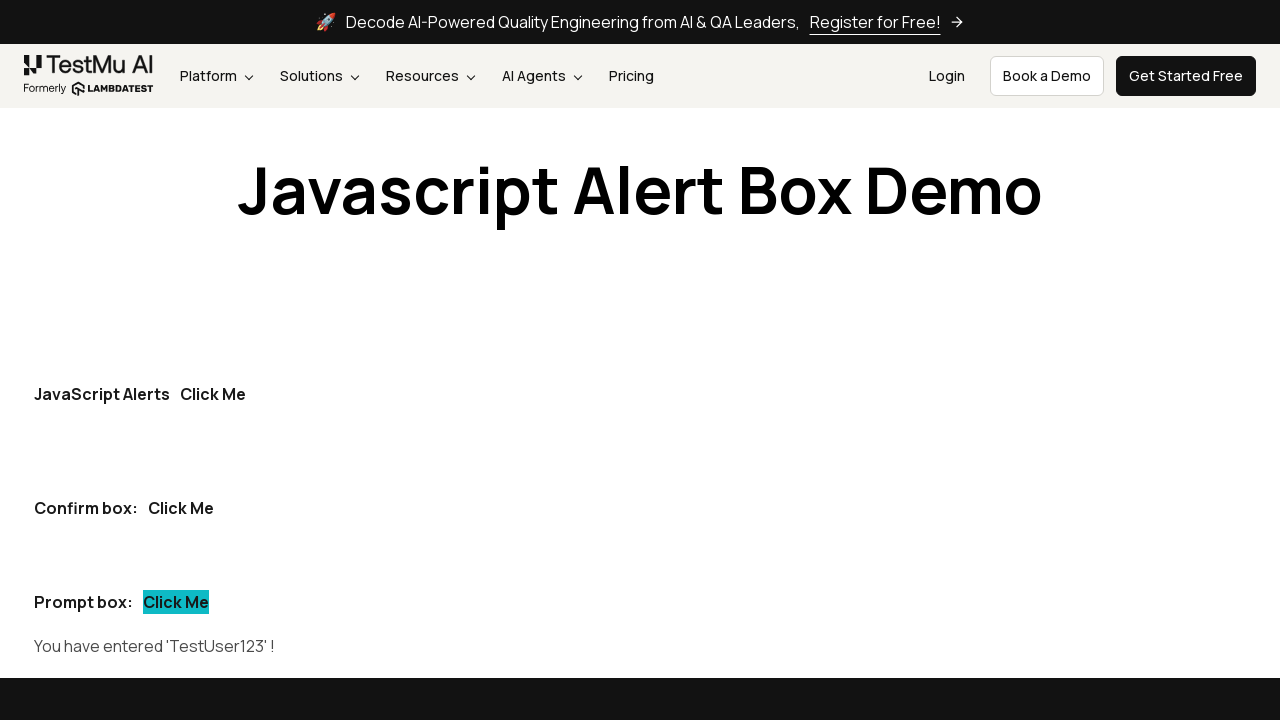

Verified that entered text 'TestUser123' is displayed in the result
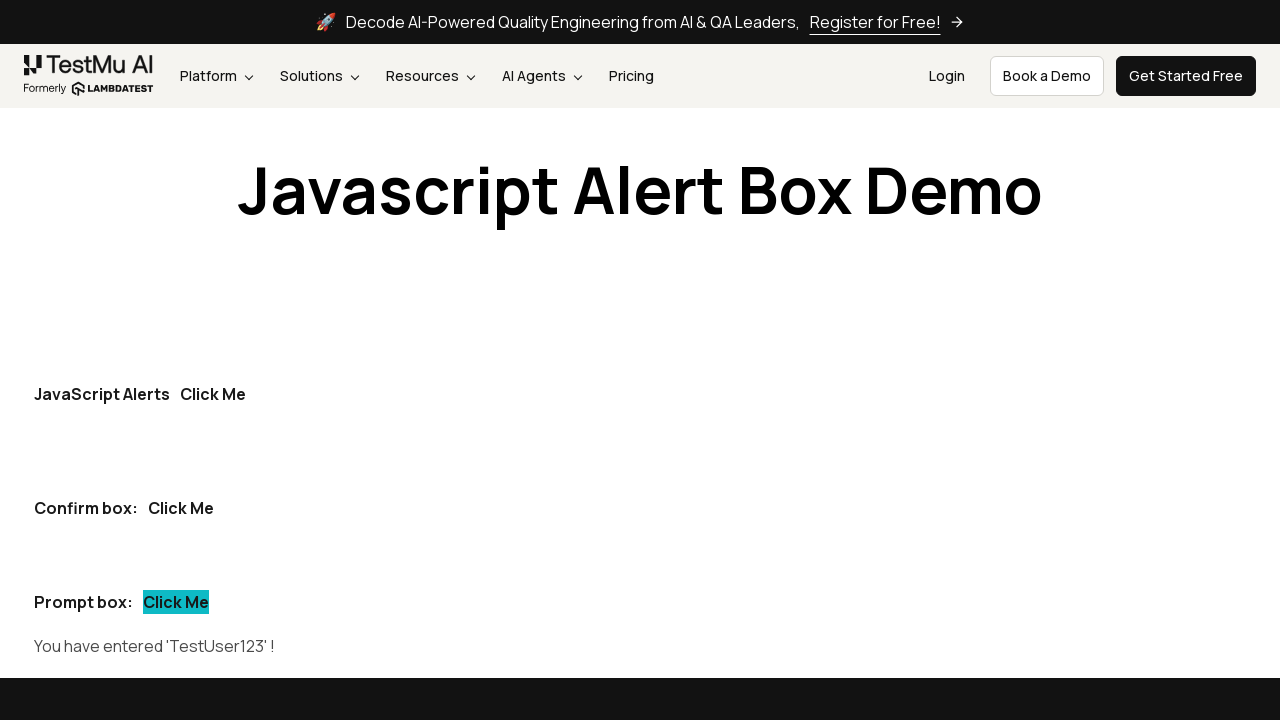

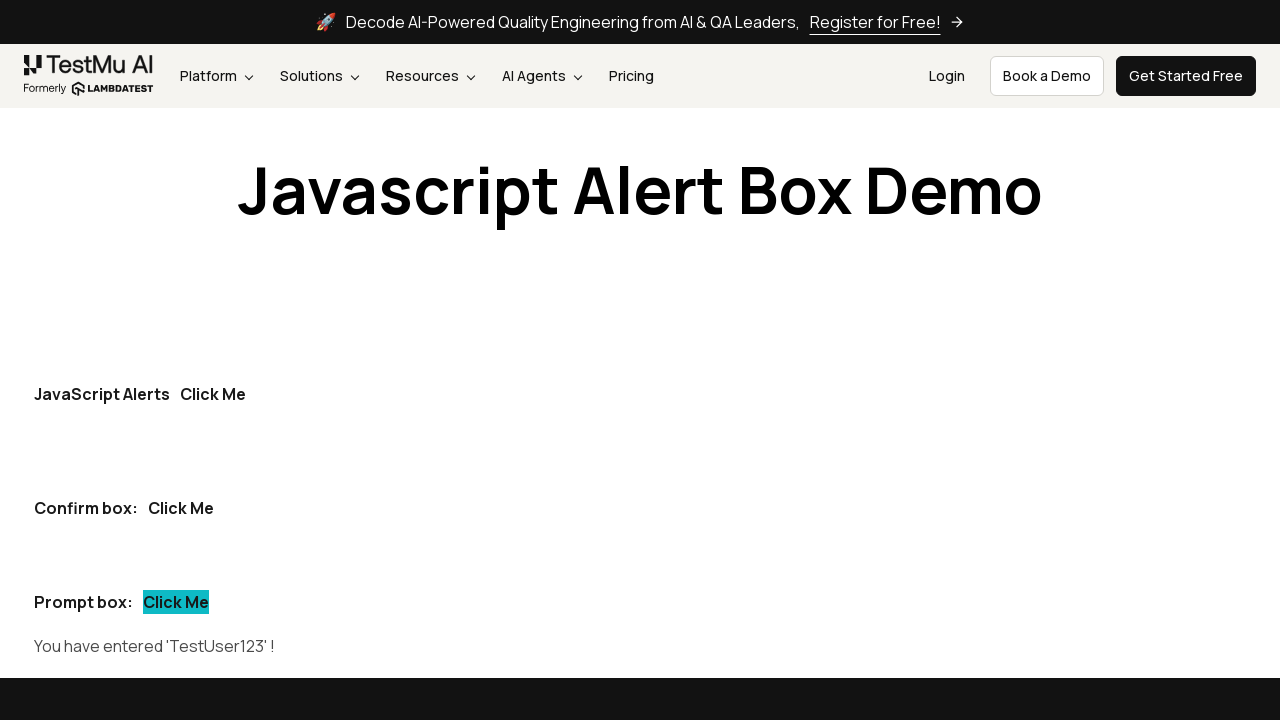